Tests file download functionality by clicking a download button and verifying the download completes

Starting URL: https://qaplayground.dev/apps/download/

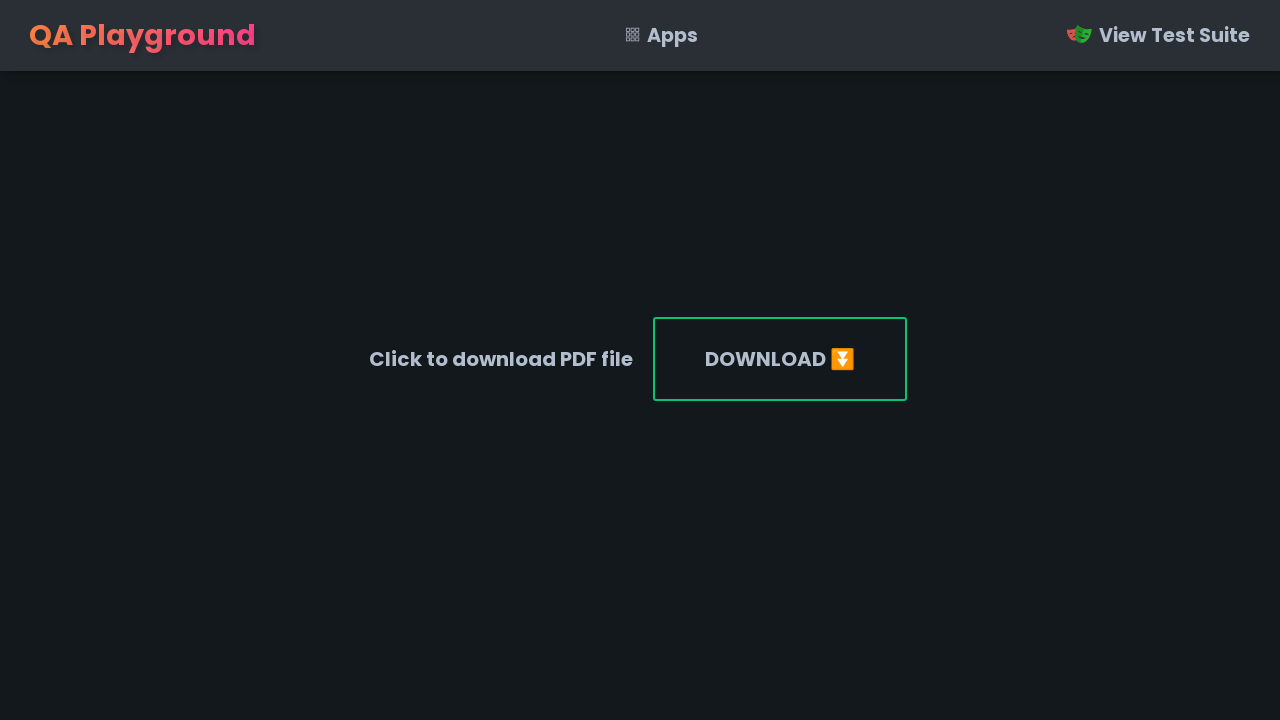

Located download button element
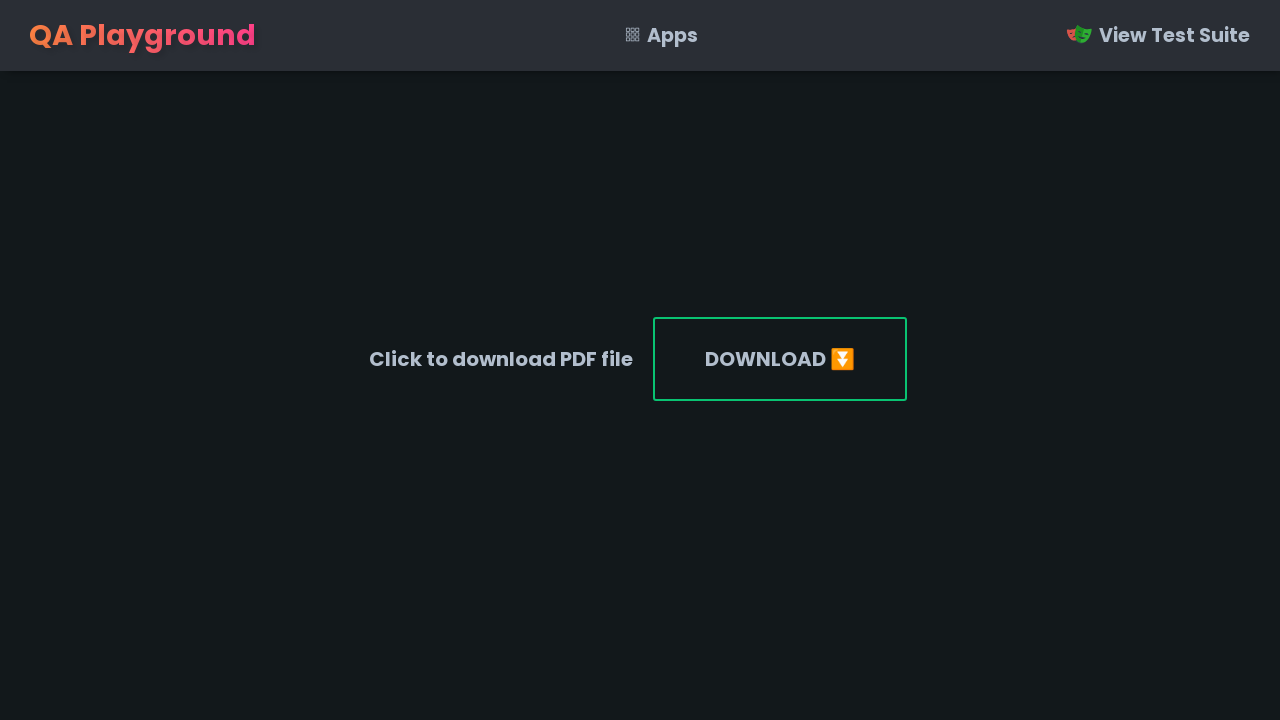

Clicked download button to initiate file download at (780, 359) on xpath=//*[@id='file']
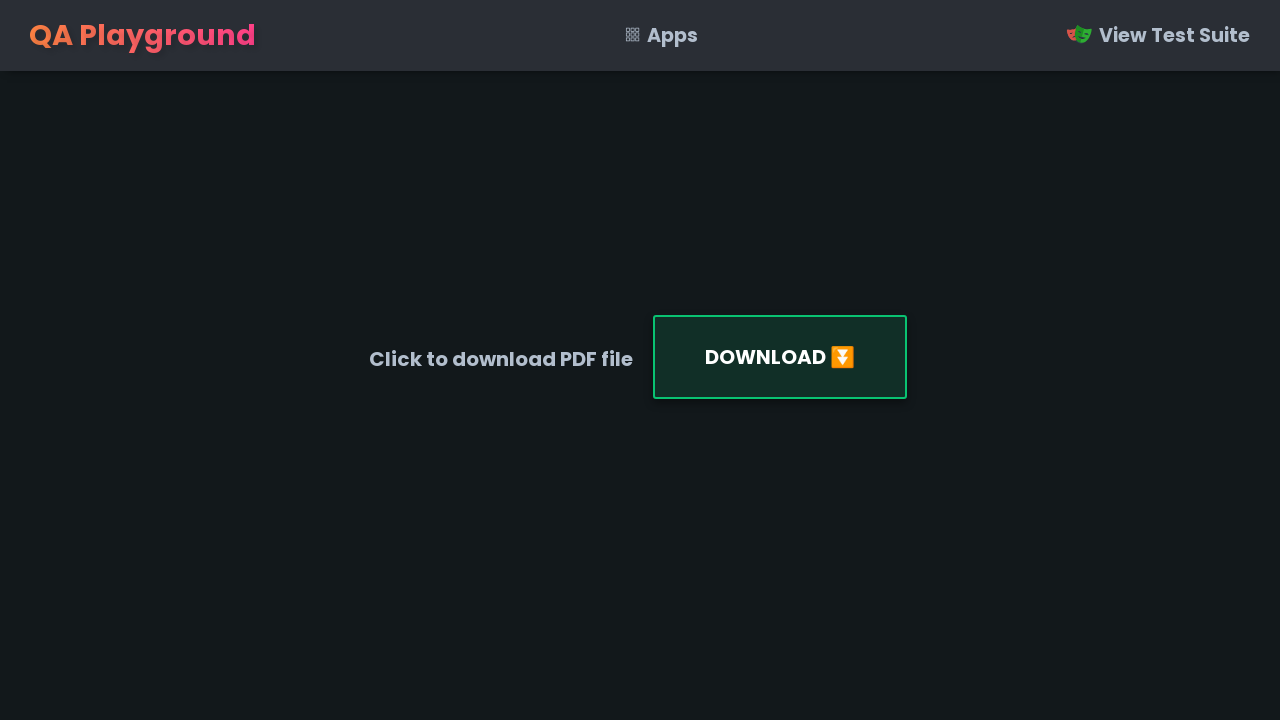

File download completed successfully
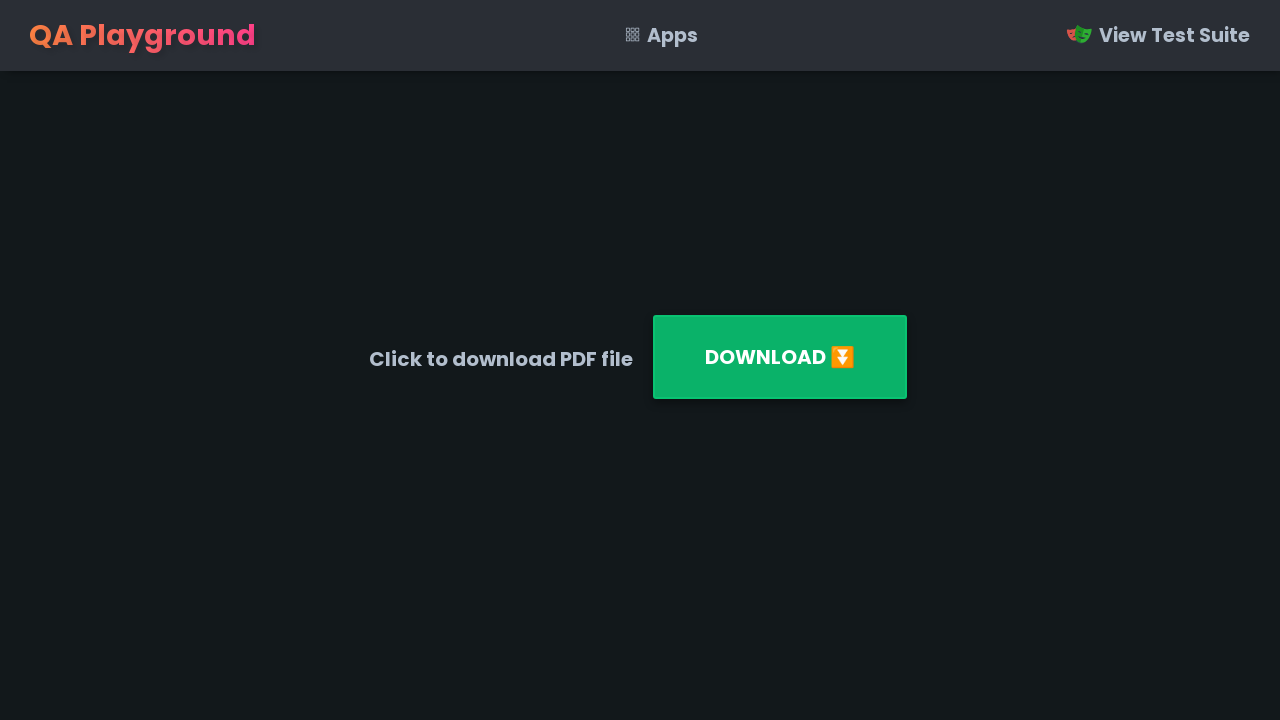

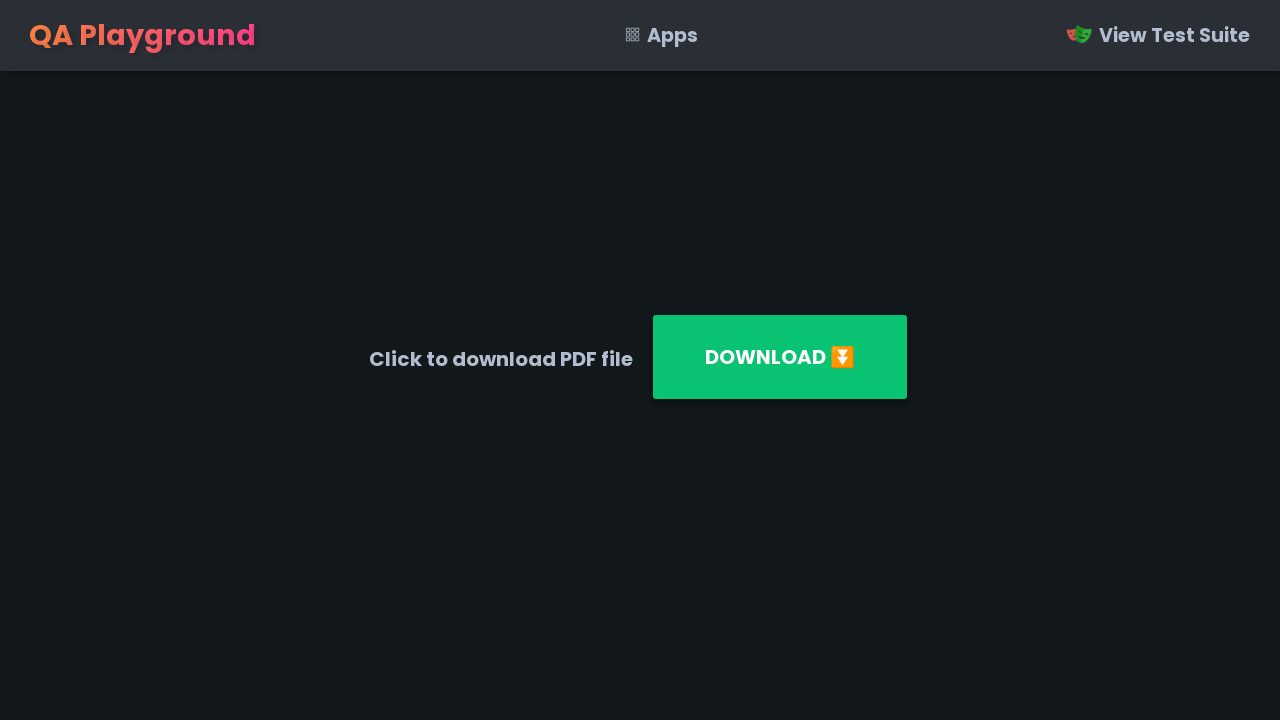